Navigates to a page on the Go Tour Japanese website and waits for the slide content to load

Starting URL: https://go-tour-jp.appspot.com/basics/3

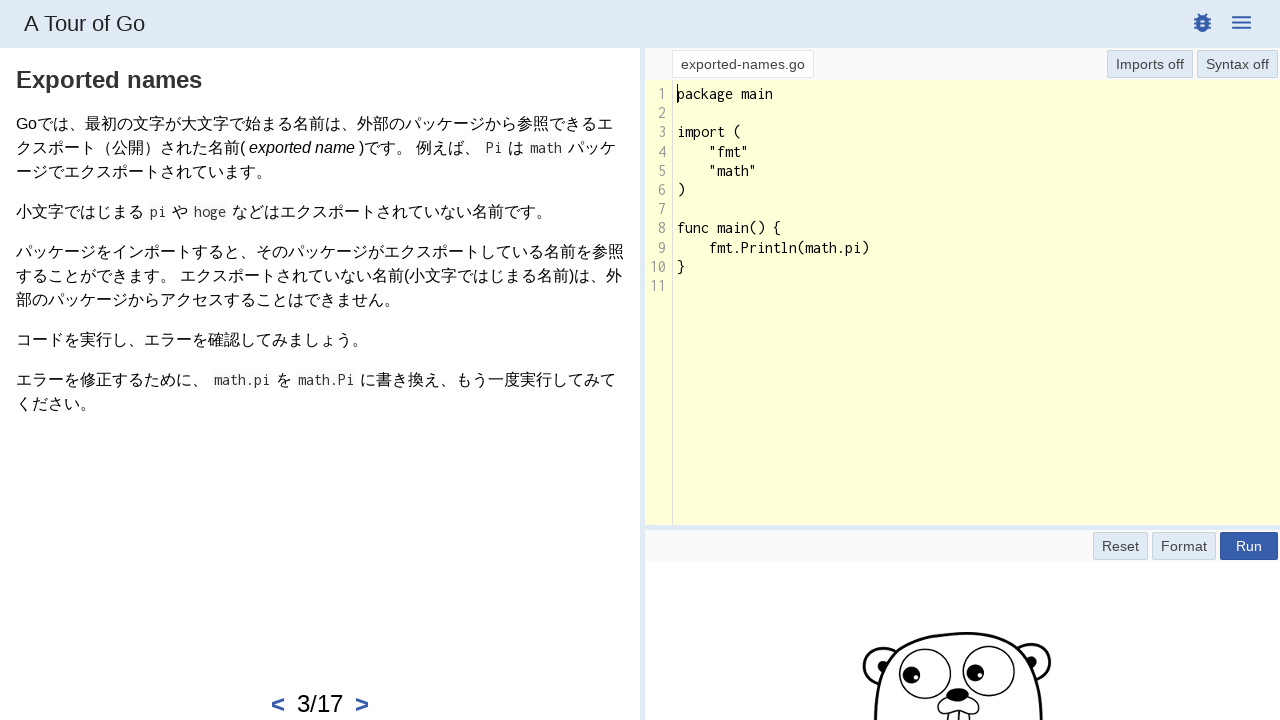

Navigated to Go Tour Japanese website basics/3 page
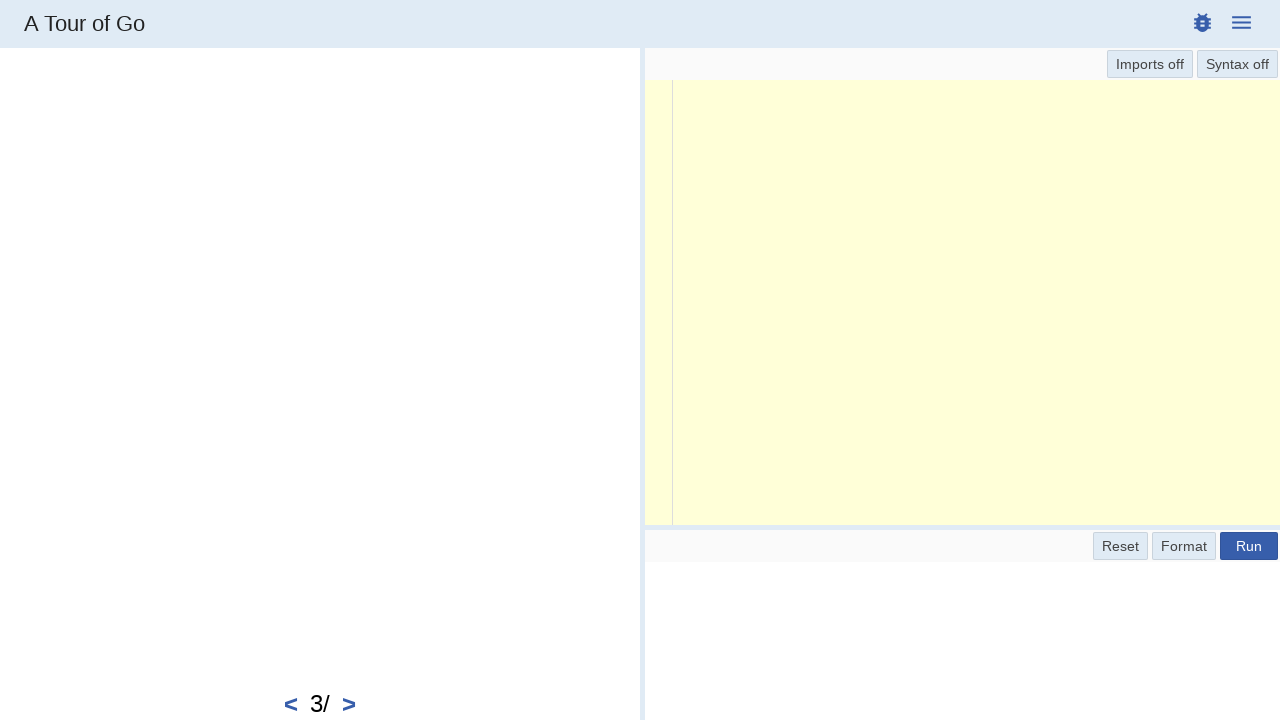

Waited for slide content to load
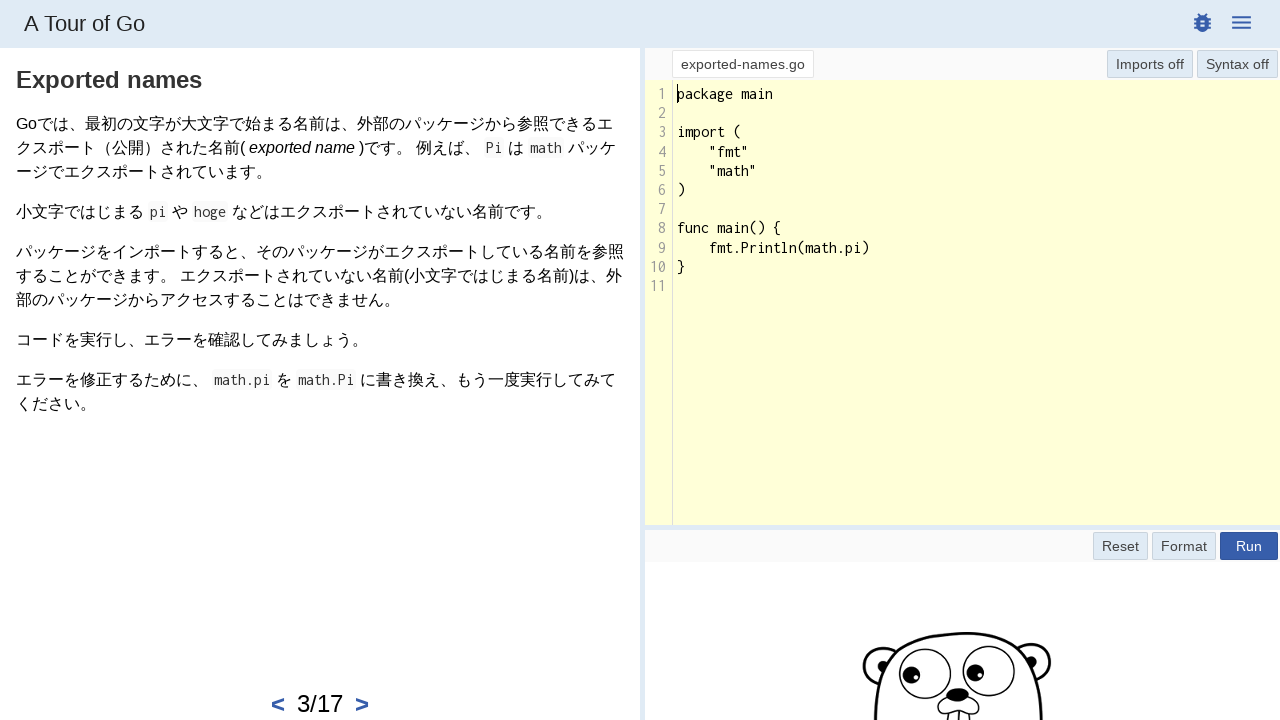

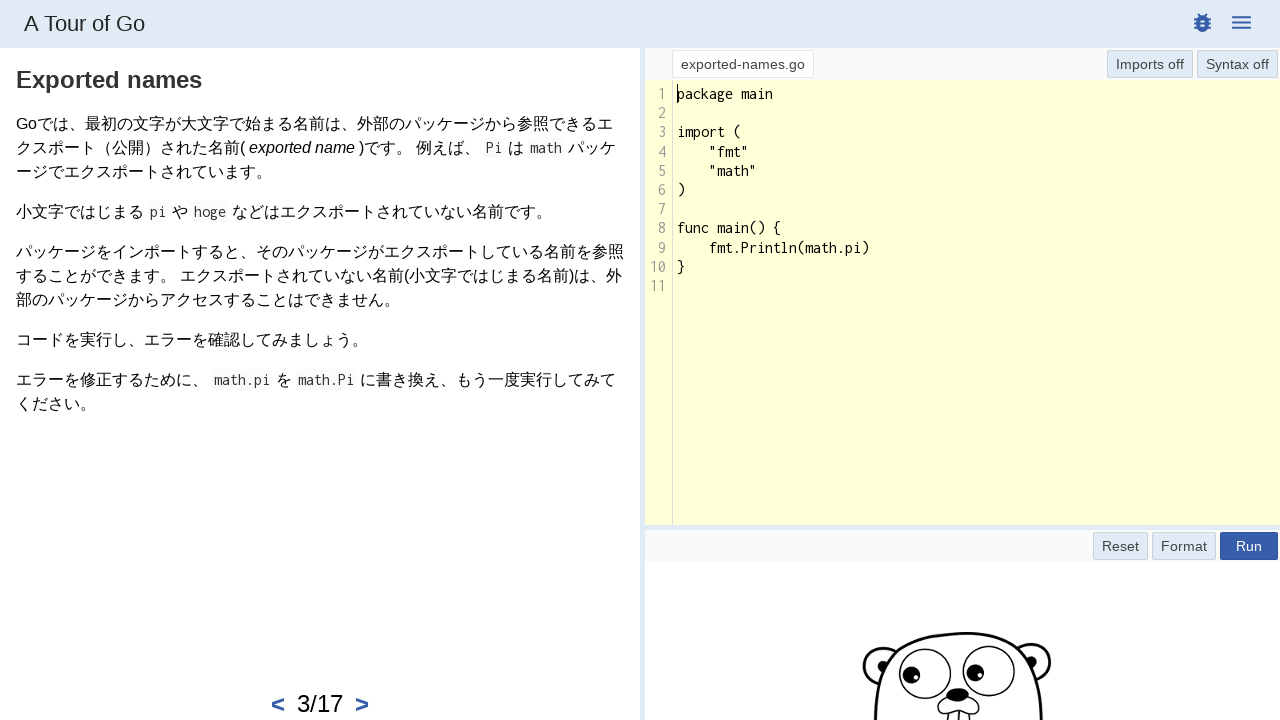